Tests drag and drop functionality by dragging a ball element into two different drop zones sequentially

Starting URL: https://v1.training-support.net/selenium/drag-drop

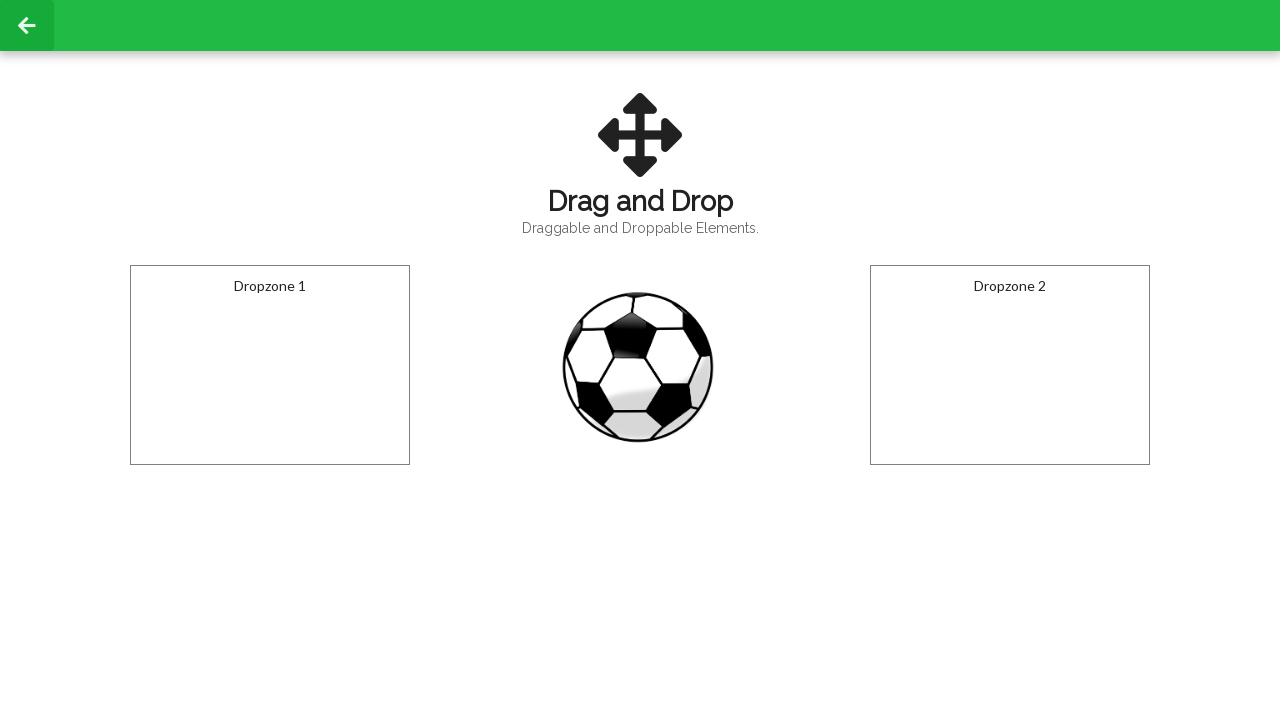

Located the draggable ball element
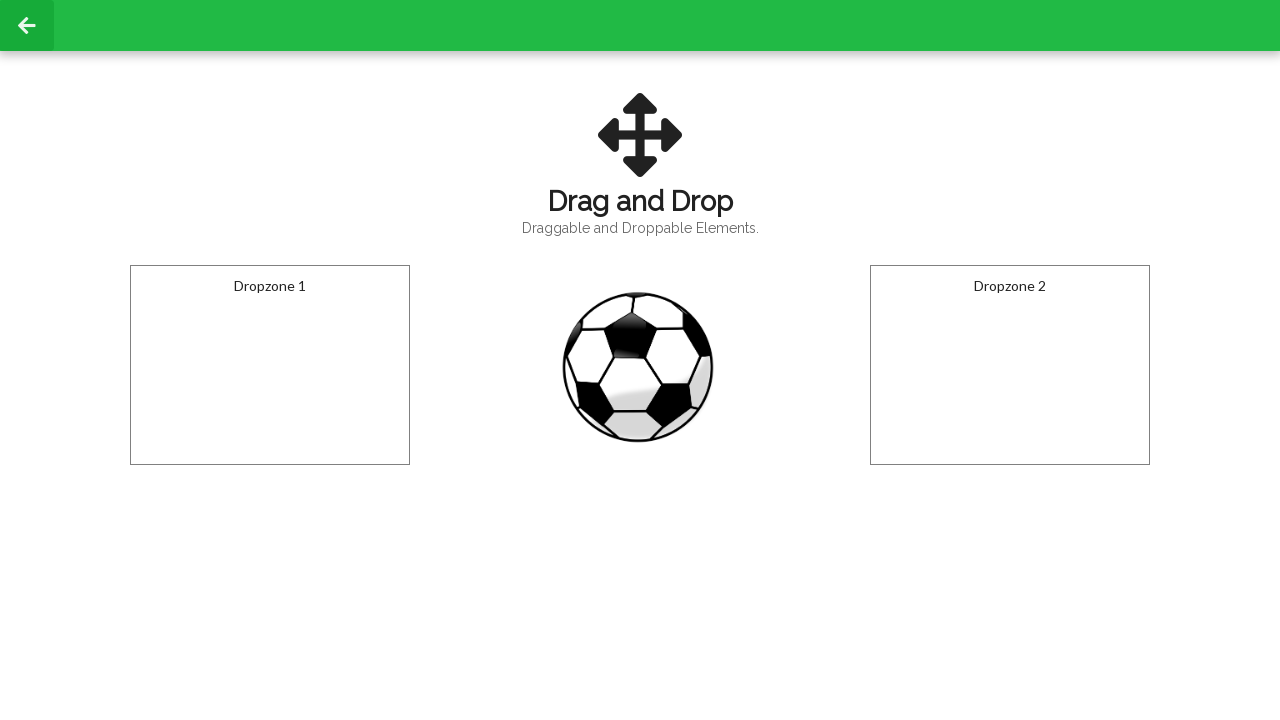

Located the first drop zone
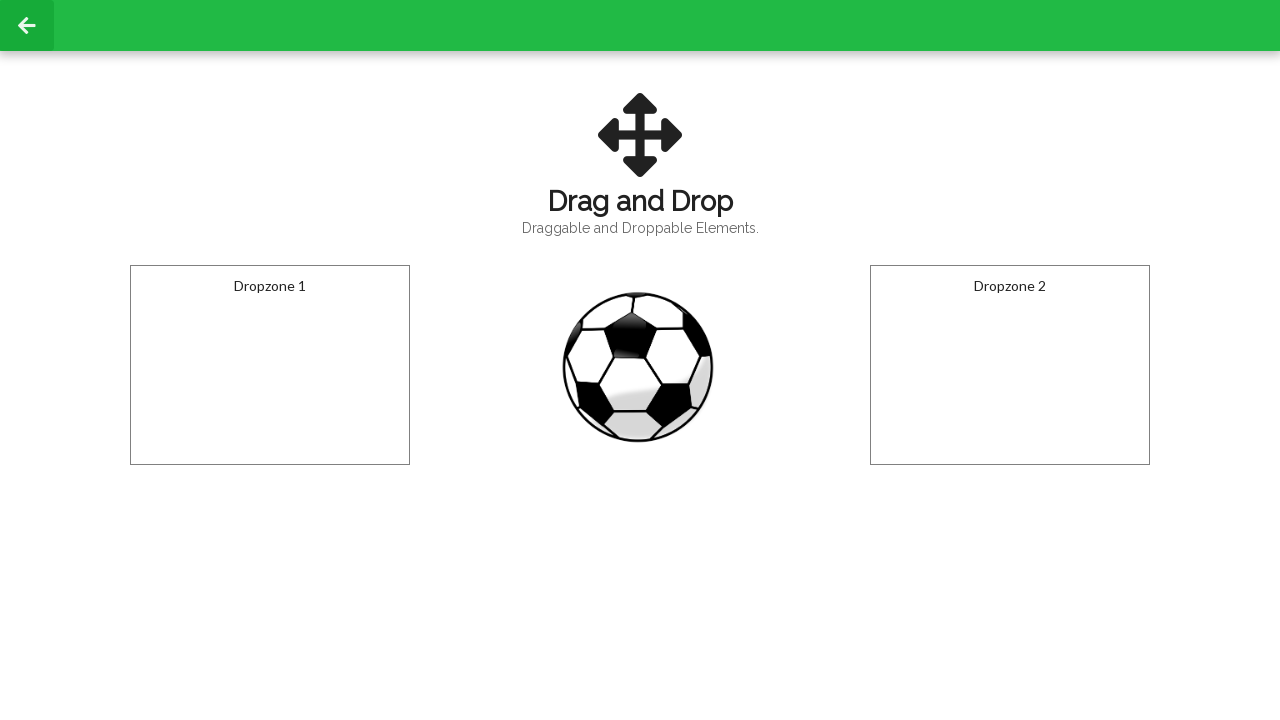

Located the second drop zone
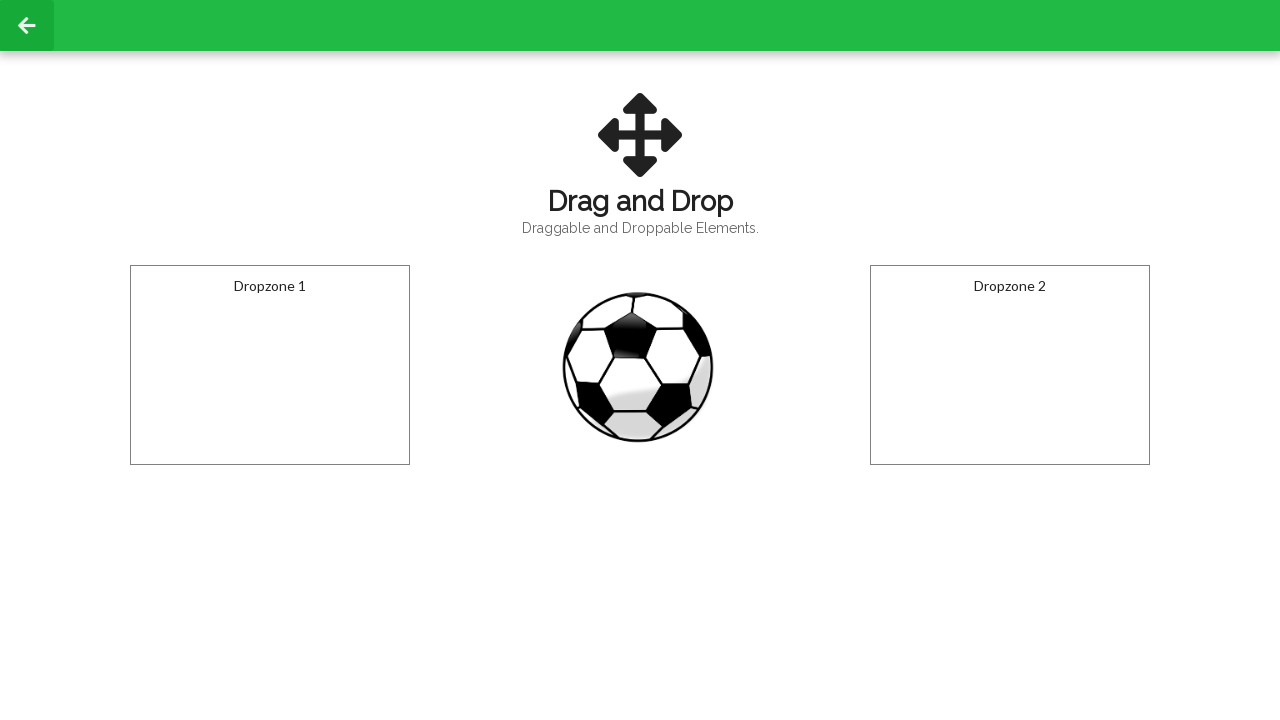

Dragged ball element into the first drop zone at (270, 365)
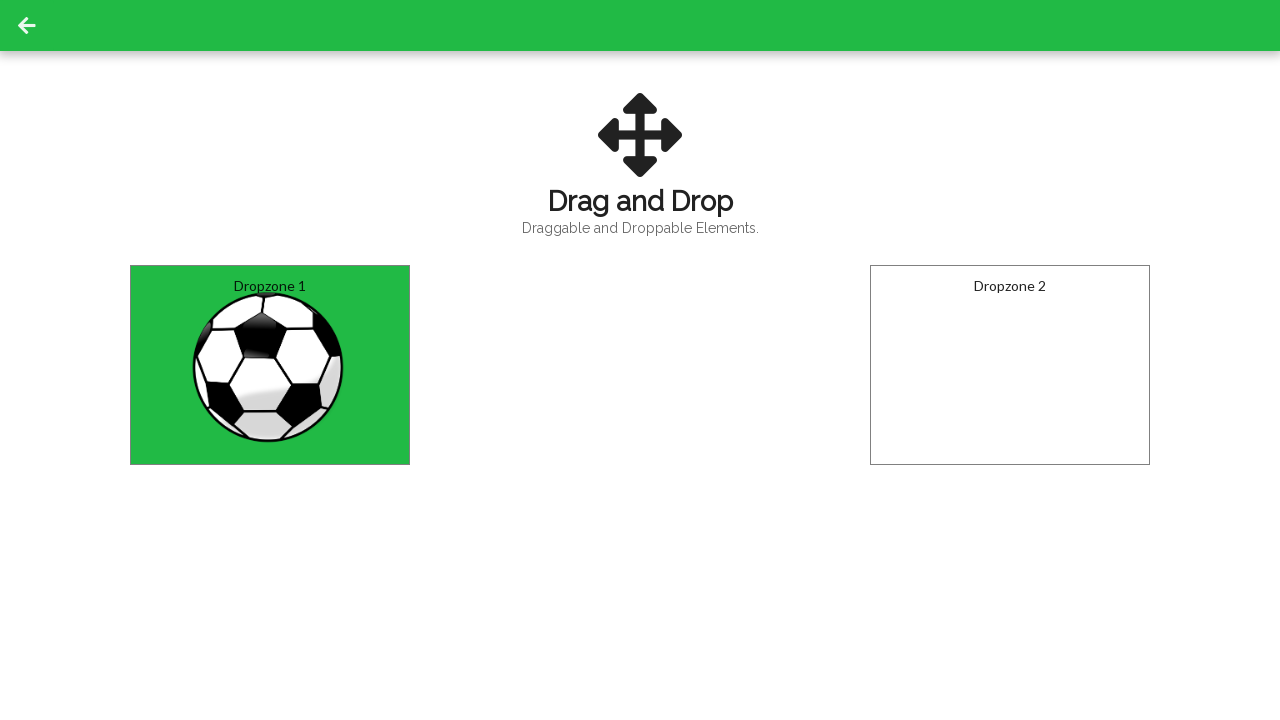

Dragged ball element into the second drop zone at (1010, 365)
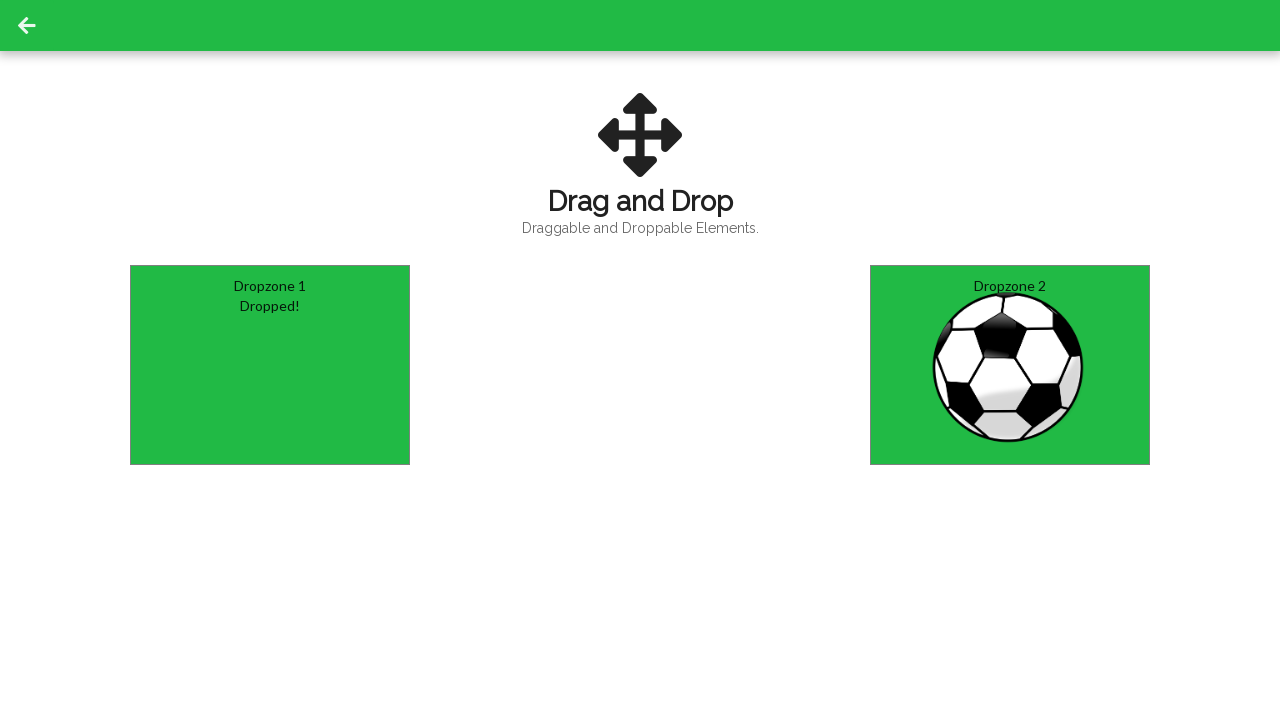

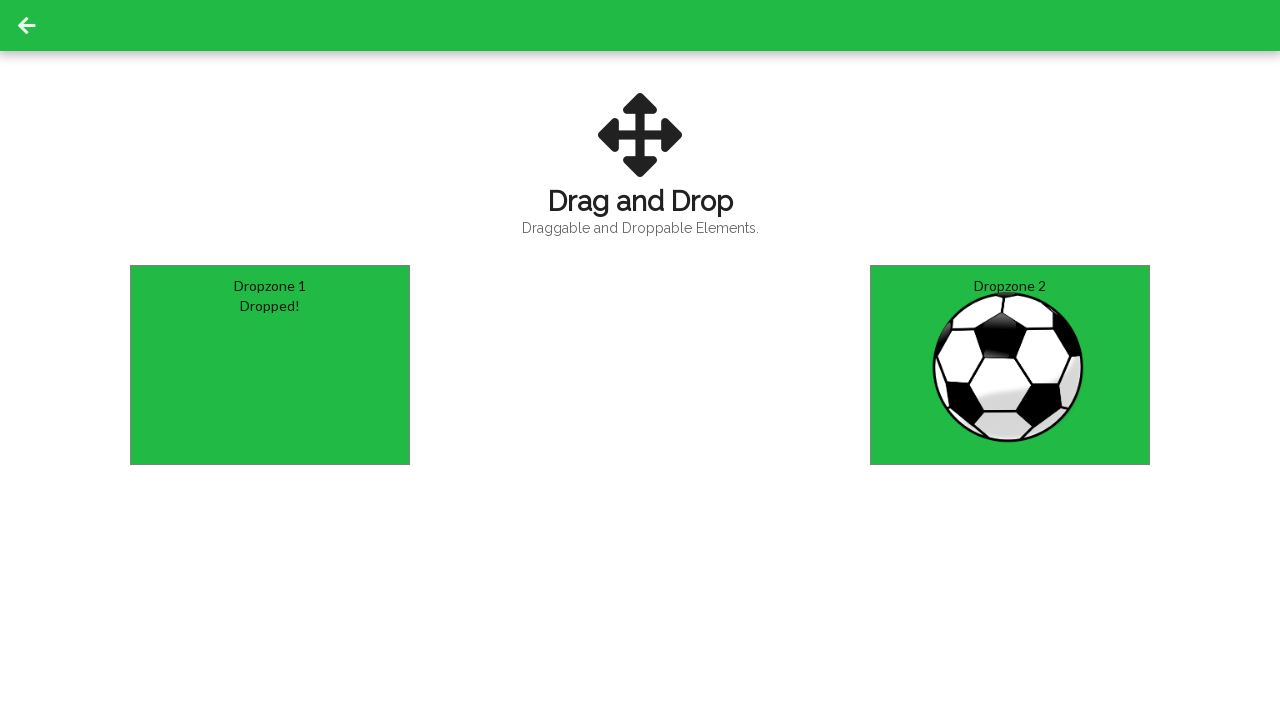